Tests button enable/disable functionality based on checkbox selection and verifies button color changes on a government registration page

Starting URL: https://egov.danang.gov.vn/reg

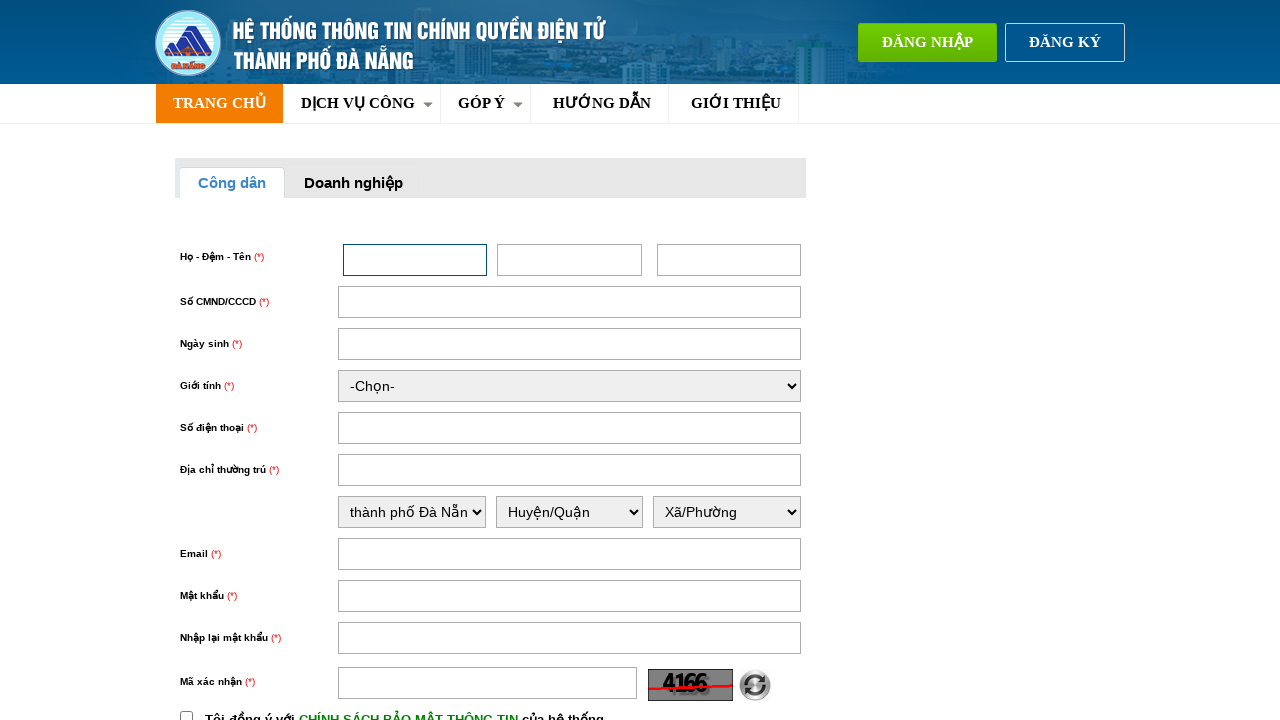

Located register button element
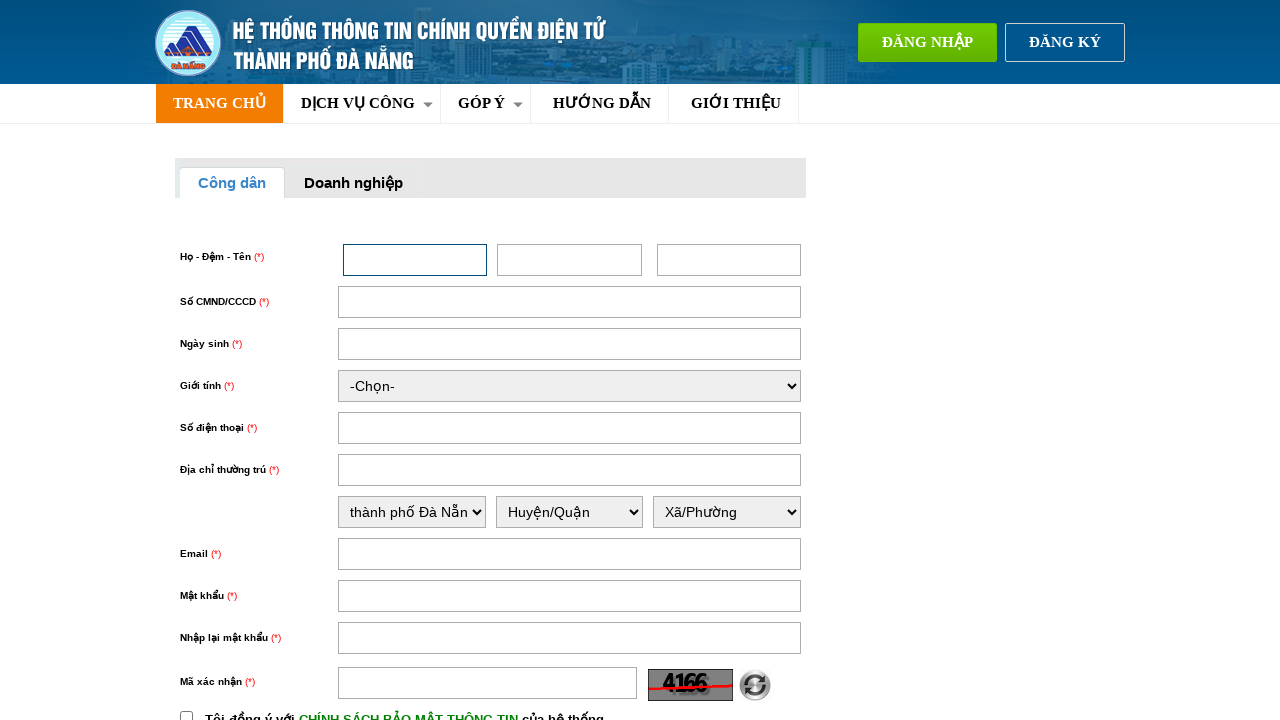

Clicked checkbox to enable register button at (186, 714) on input#chinhSach
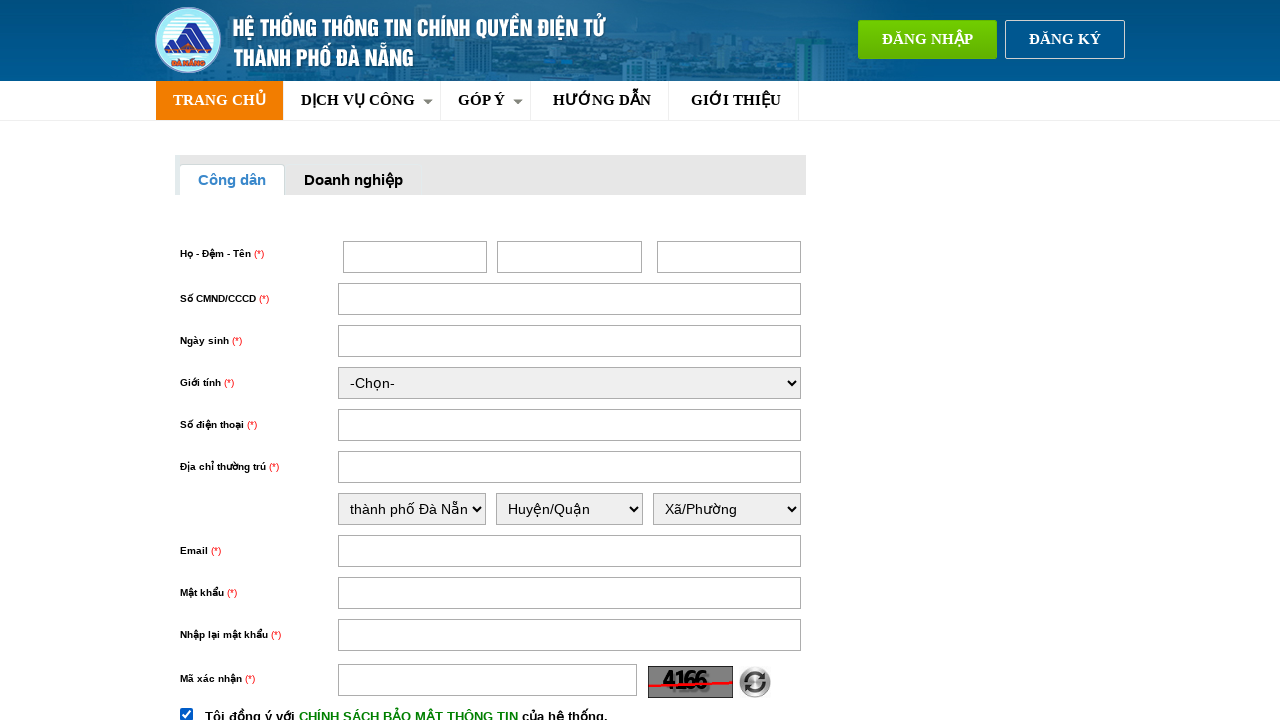

Verified register button is now enabled
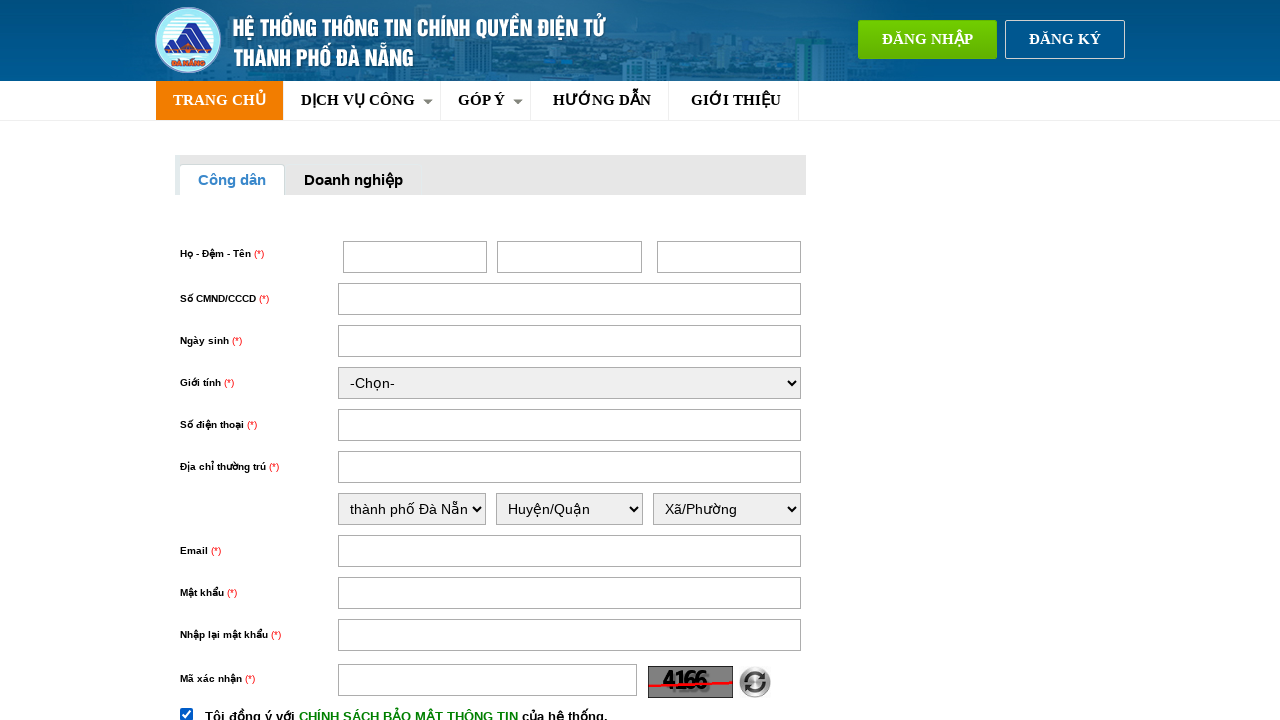

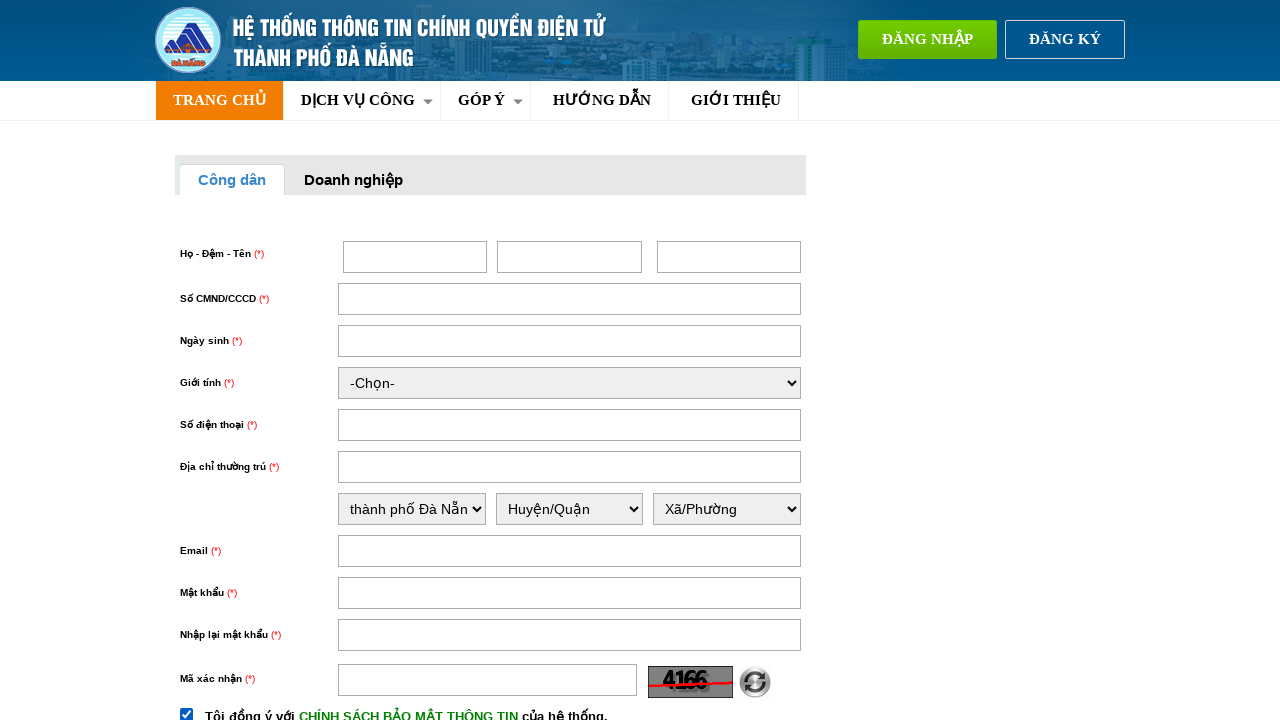